Navigates to the Text Box page and verifies that the Email input field with placeholder is visible.

Starting URL: https://demoqa.com/elements

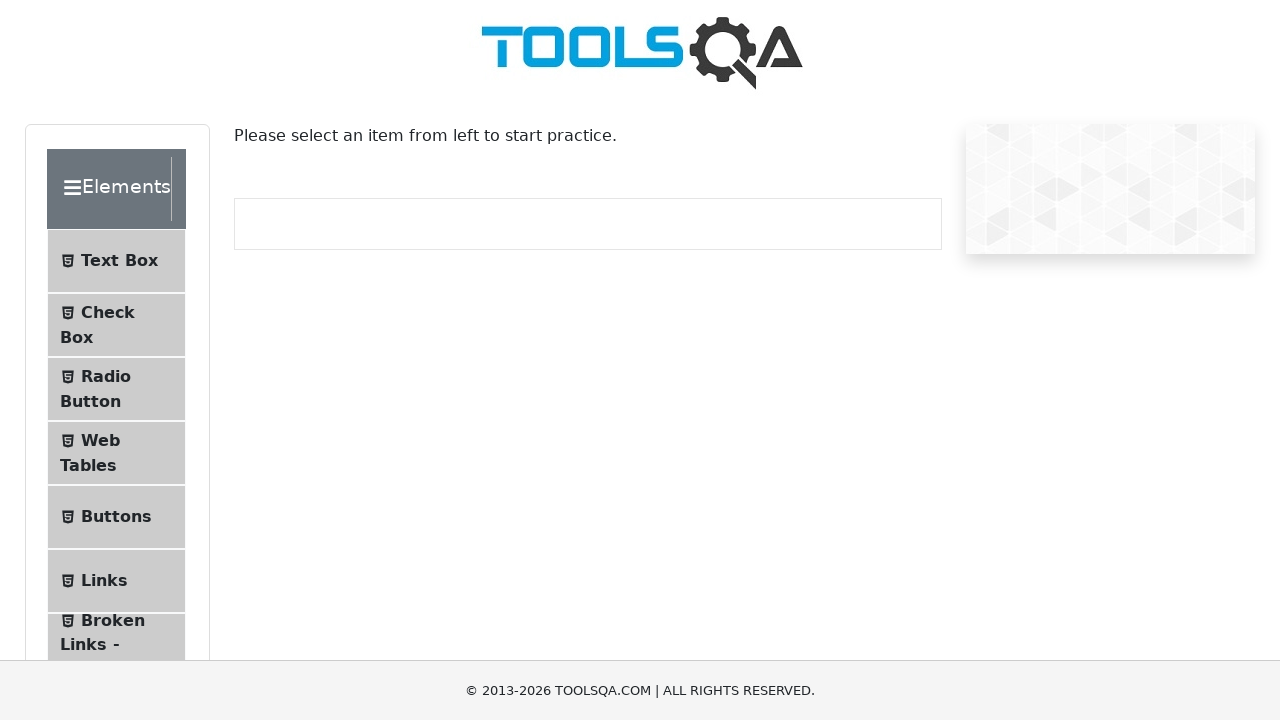

Clicked on Text Box menu item at (119, 261) on internal:text="Text Box"i
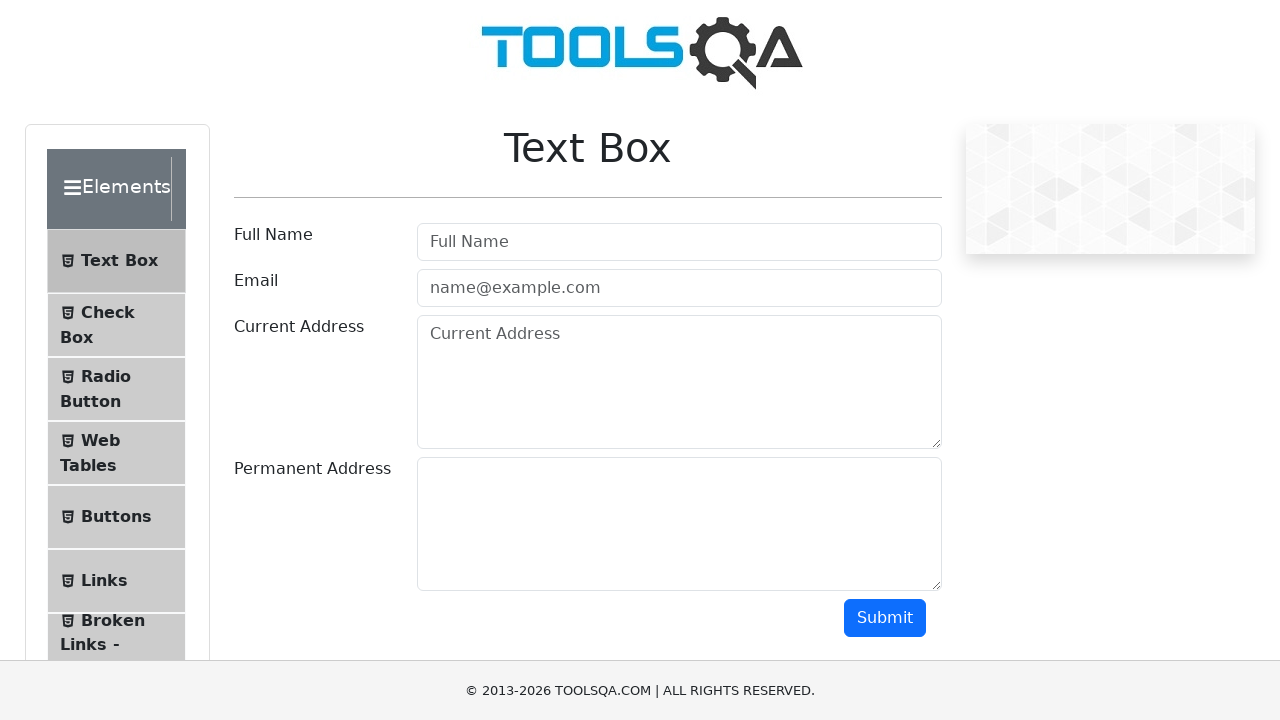

Waited for navigation to Text Box page
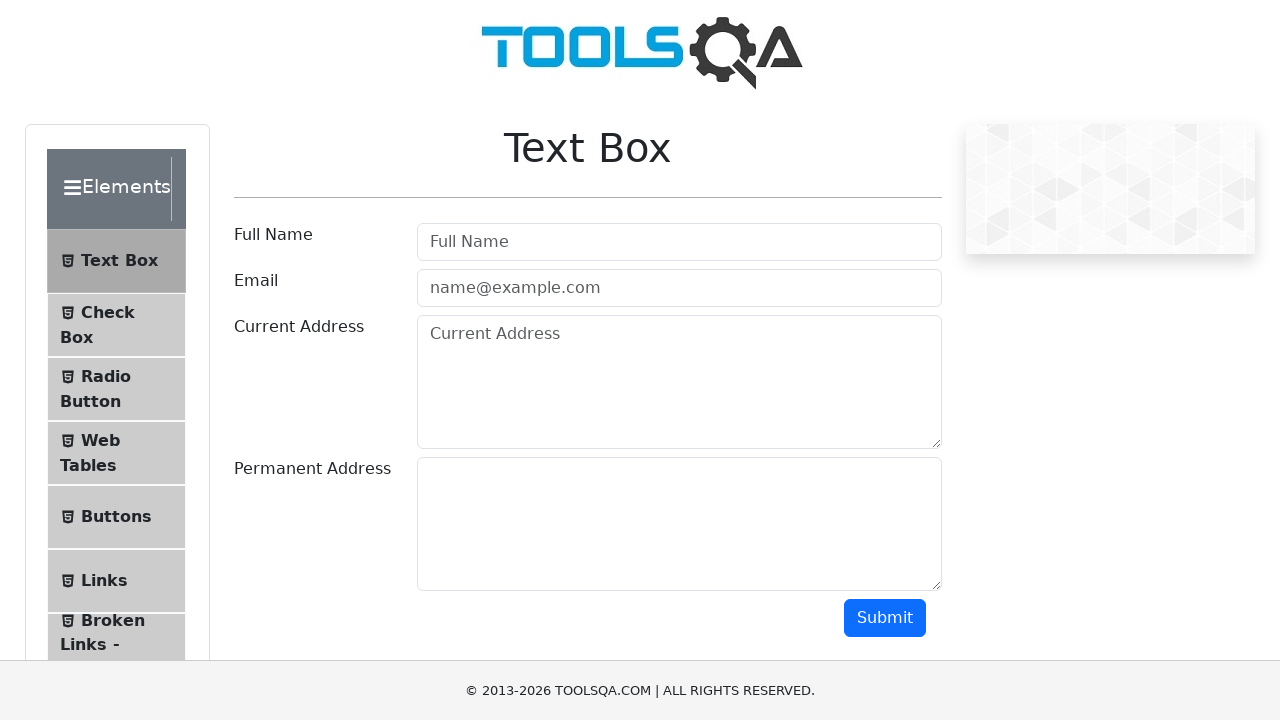

Verified Email input field with placeholder 'name@example.com' is visible
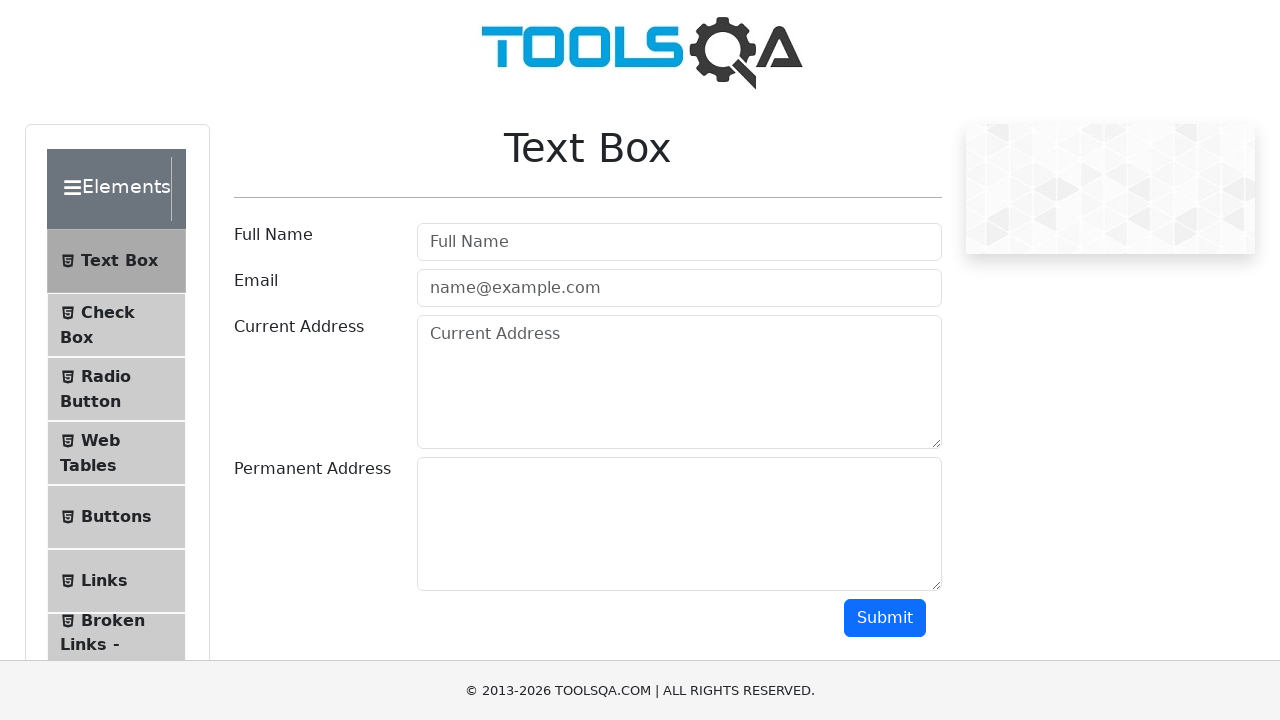

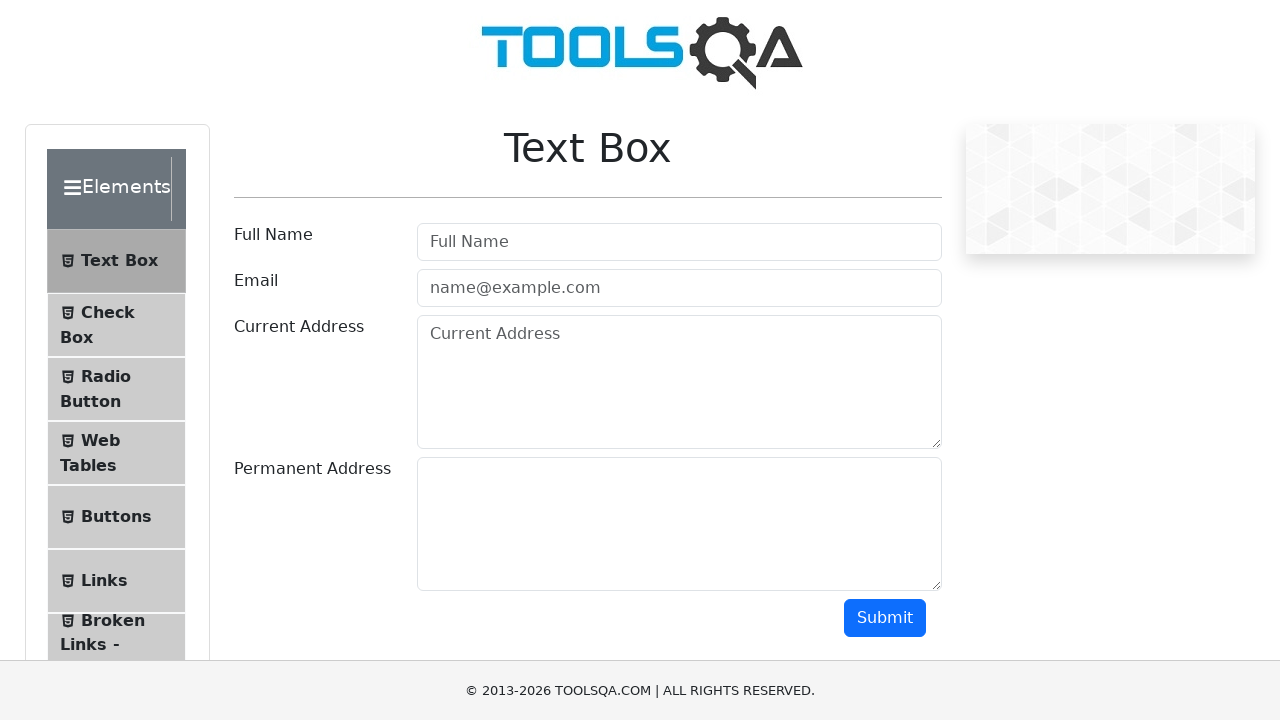